Tests drag and drop functionality within an iframe by dragging an element from source to target location

Starting URL: https://jqueryui.com/droppable/

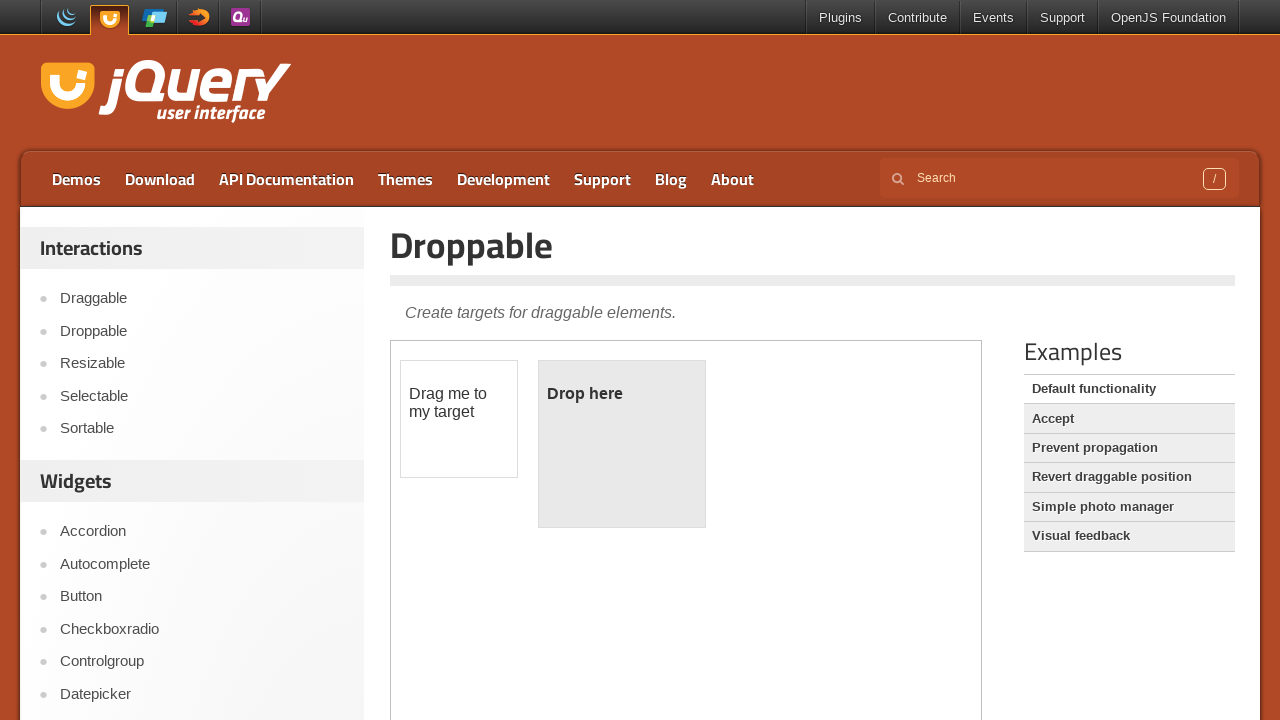

Queried page and found 1 iframe(s)
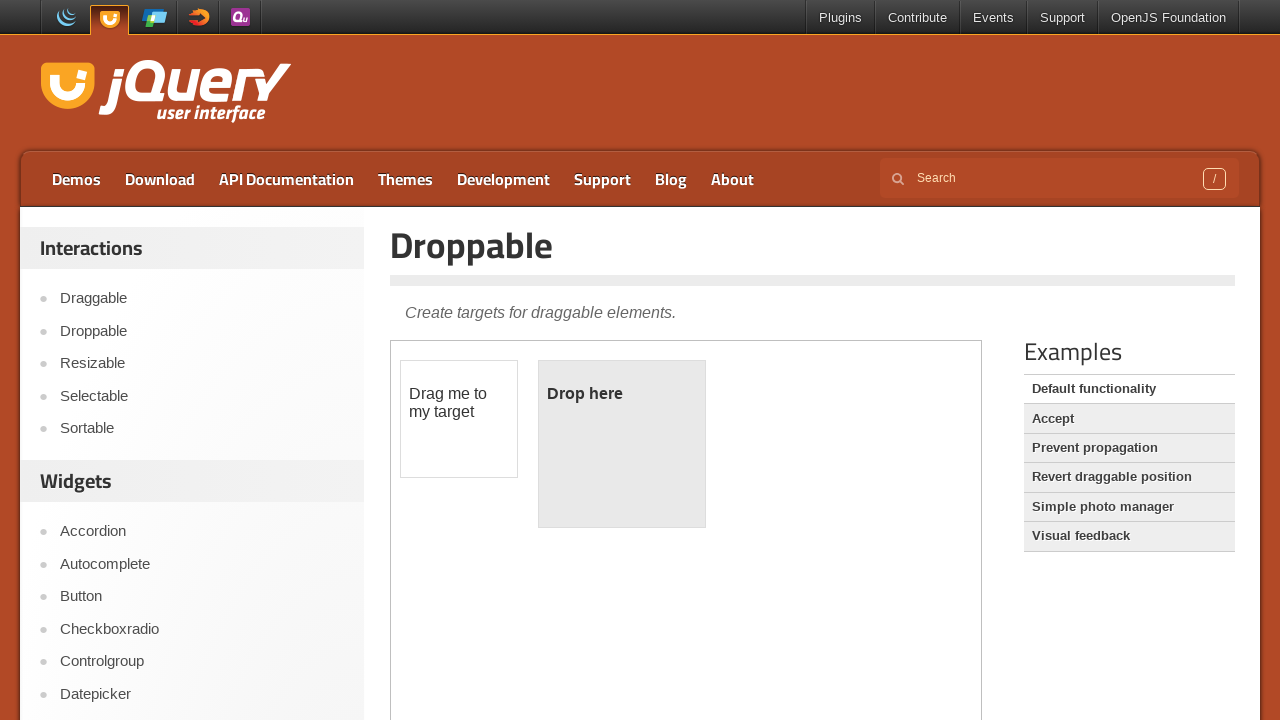

Located and accessed the first iframe on the page
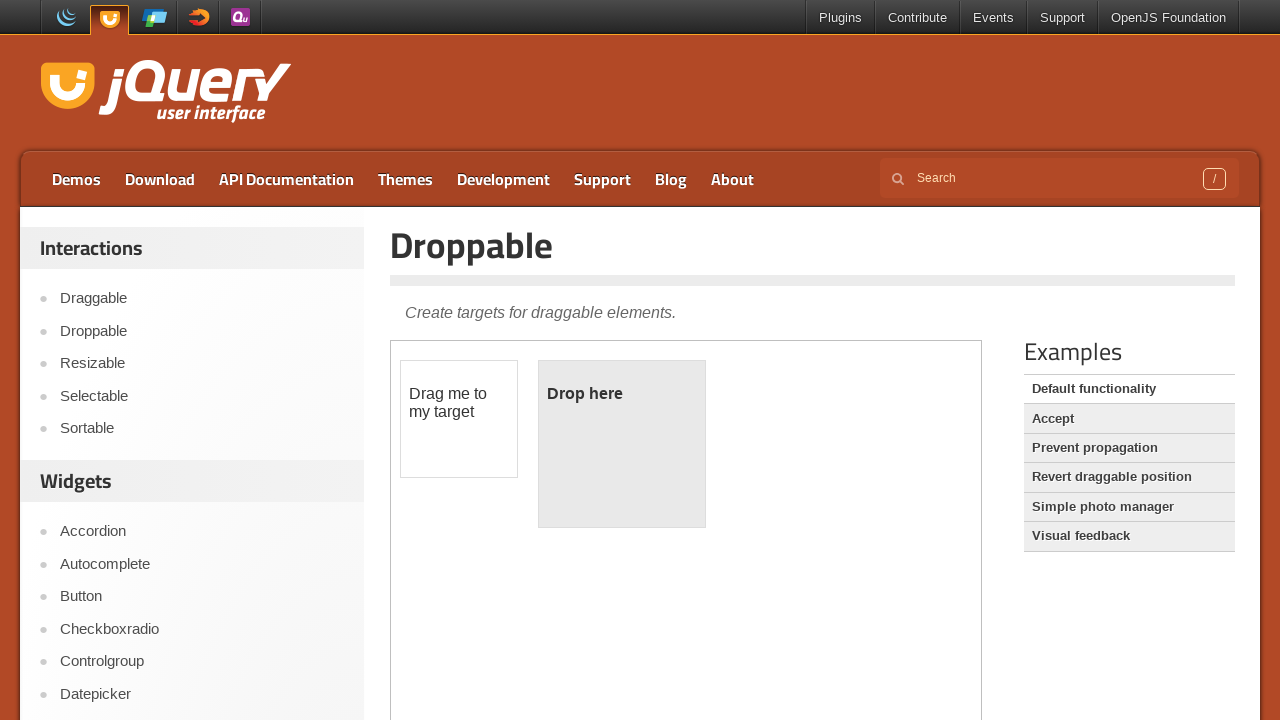

Clicked on the draggable element within the iframe at (459, 419) on iframe >> nth=0 >> internal:control=enter-frame >> #draggable
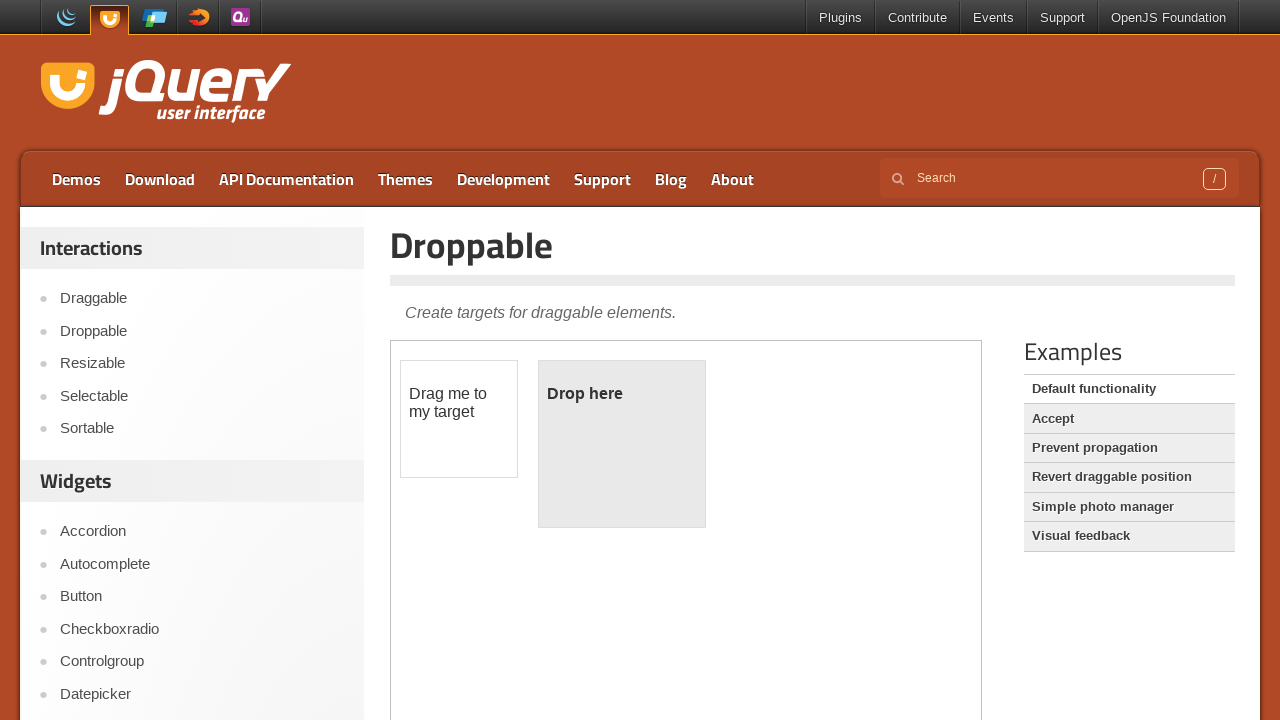

Successfully dragged element from source to target location within the iframe at (622, 444)
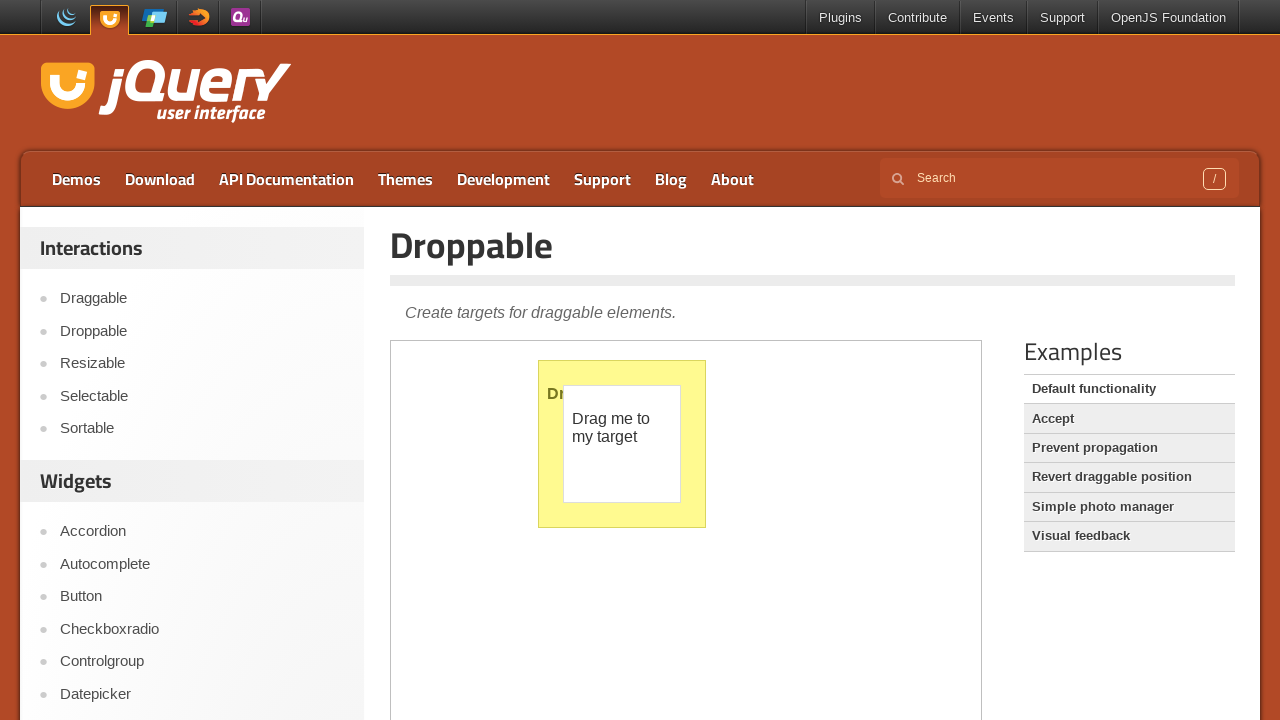

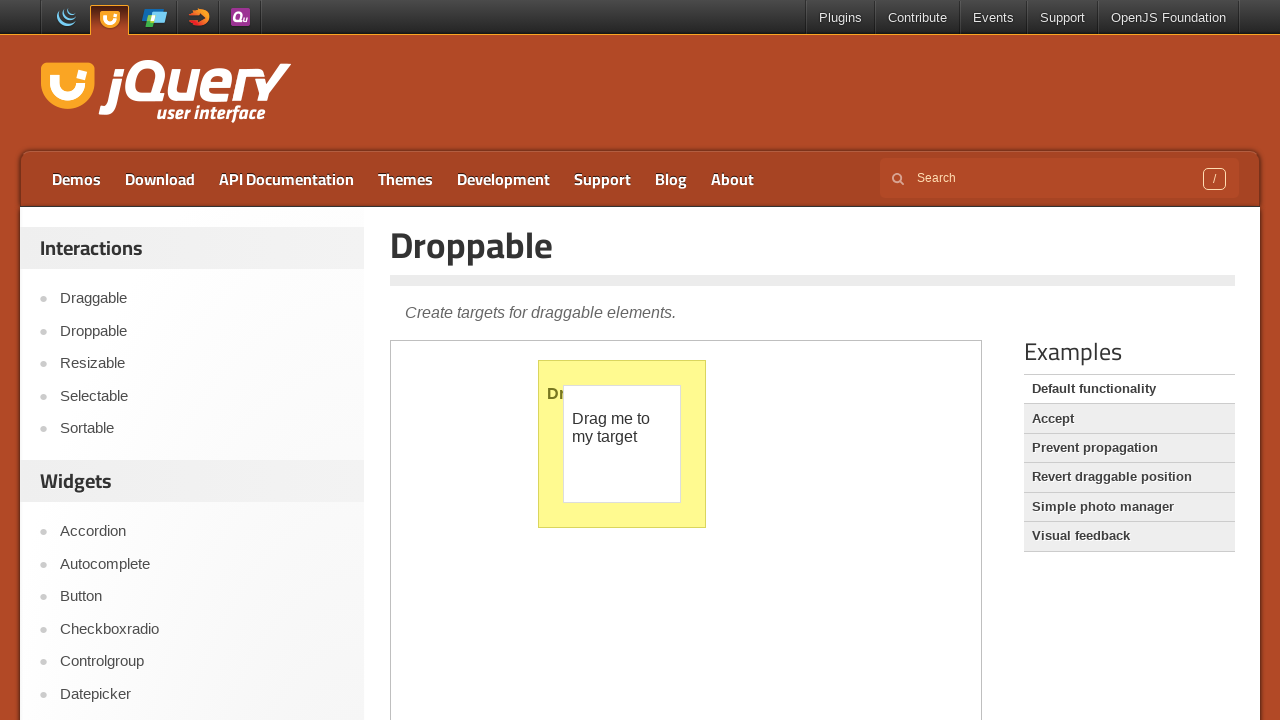